Tests the mortgage calculator by filling in home value, down payment, interest rate, loan term, property tax, and buy/refi option, then clicking the calculate button to get mortgage payment results.

Starting URL: https://www.mortgagecalculator.org/

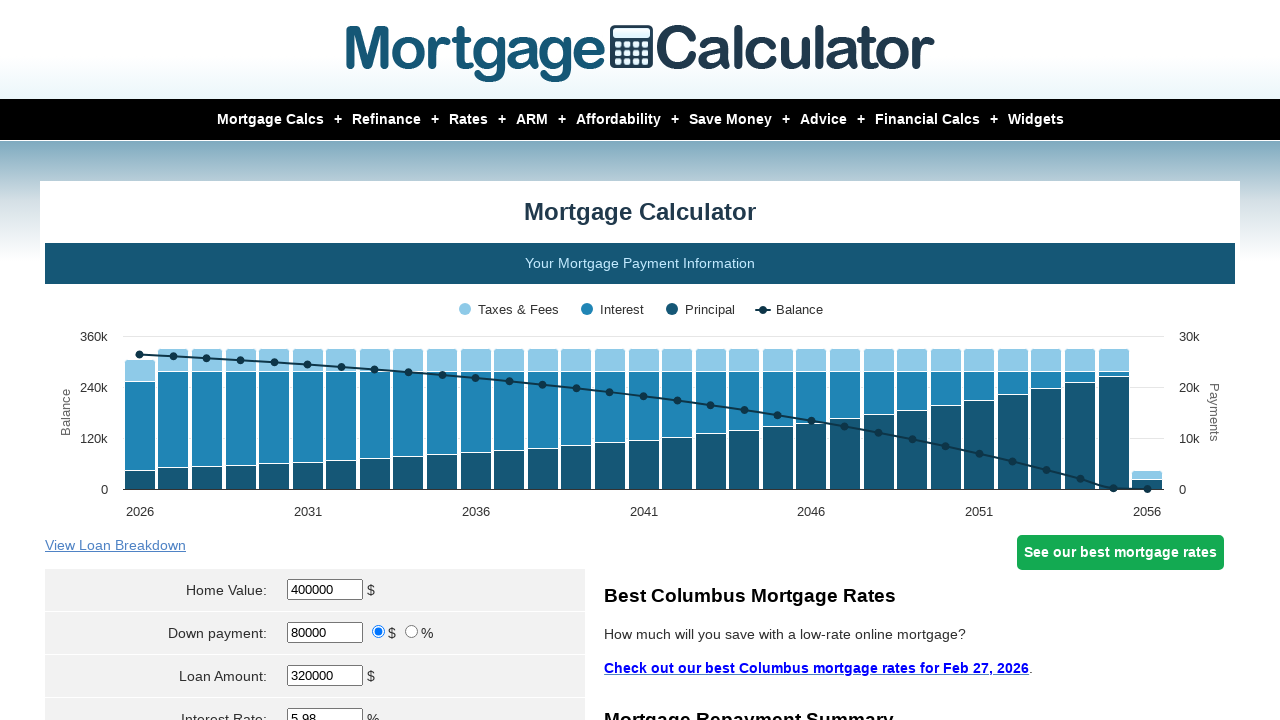

Filled home value field with $800,000 on #homeval
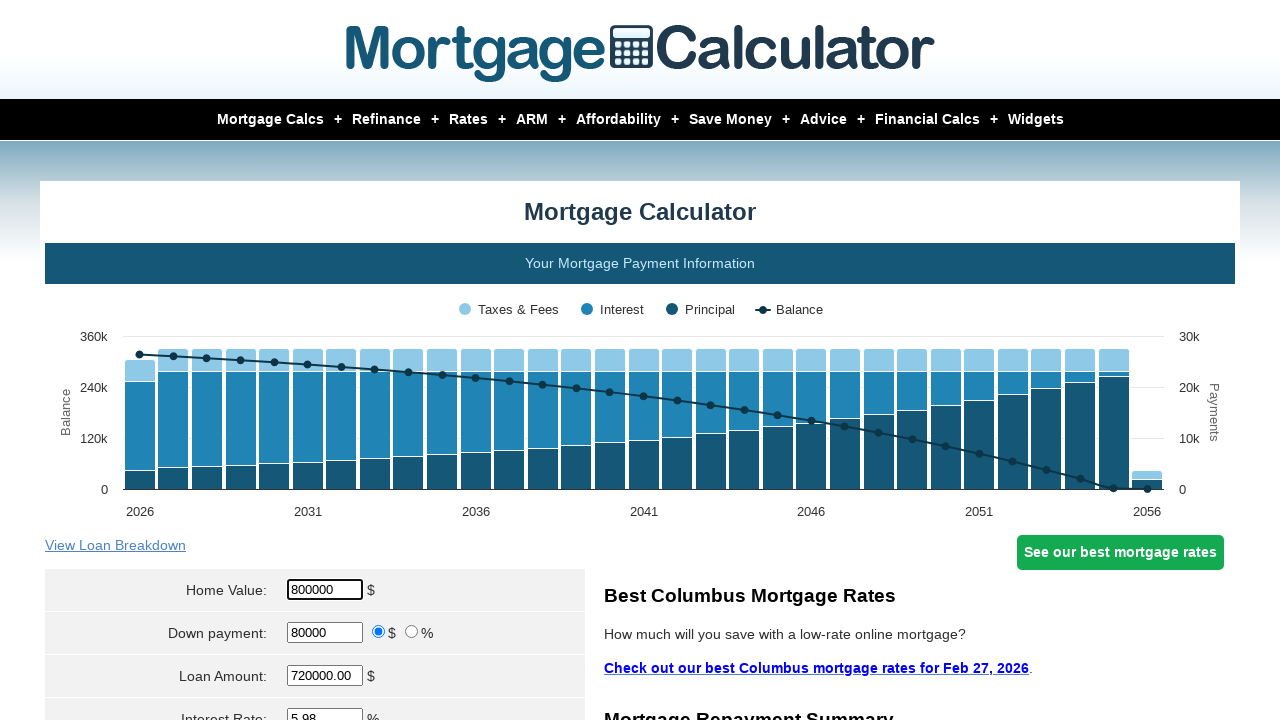

Filled down payment field with $20,000 on #downpayment
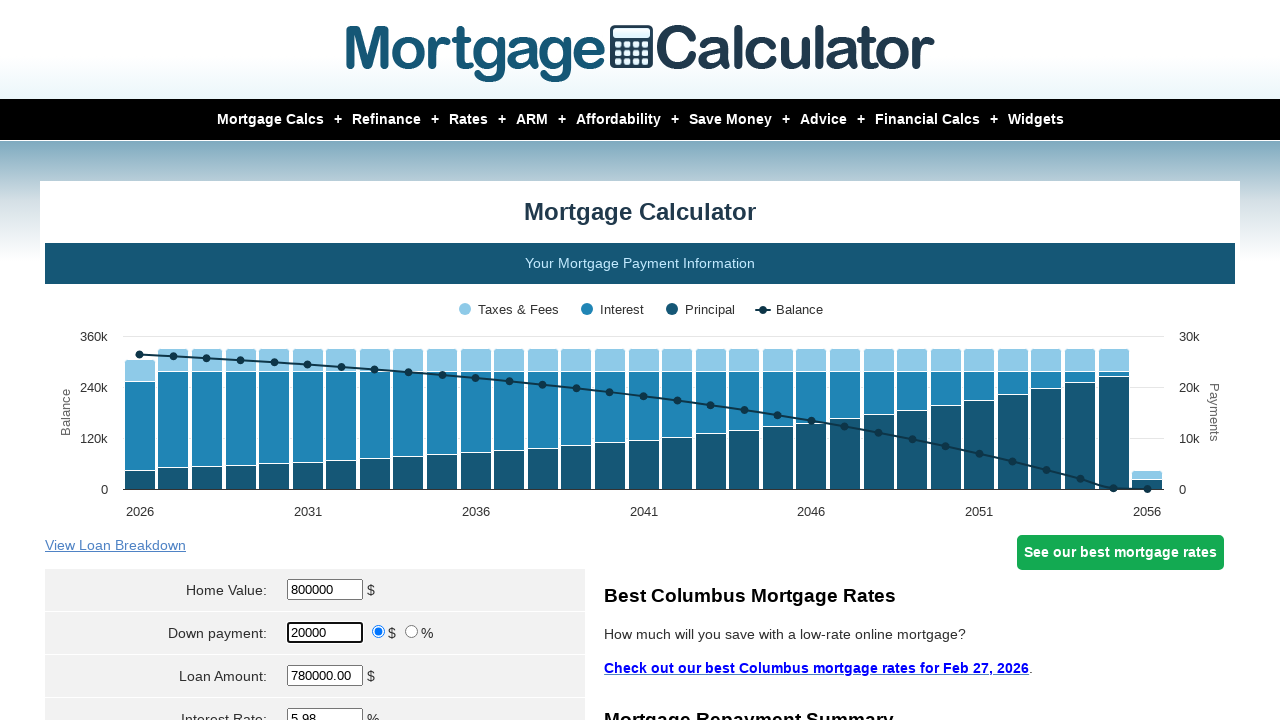

Selected dollar amount option for down payment type at (379, 632) on input[value='money']
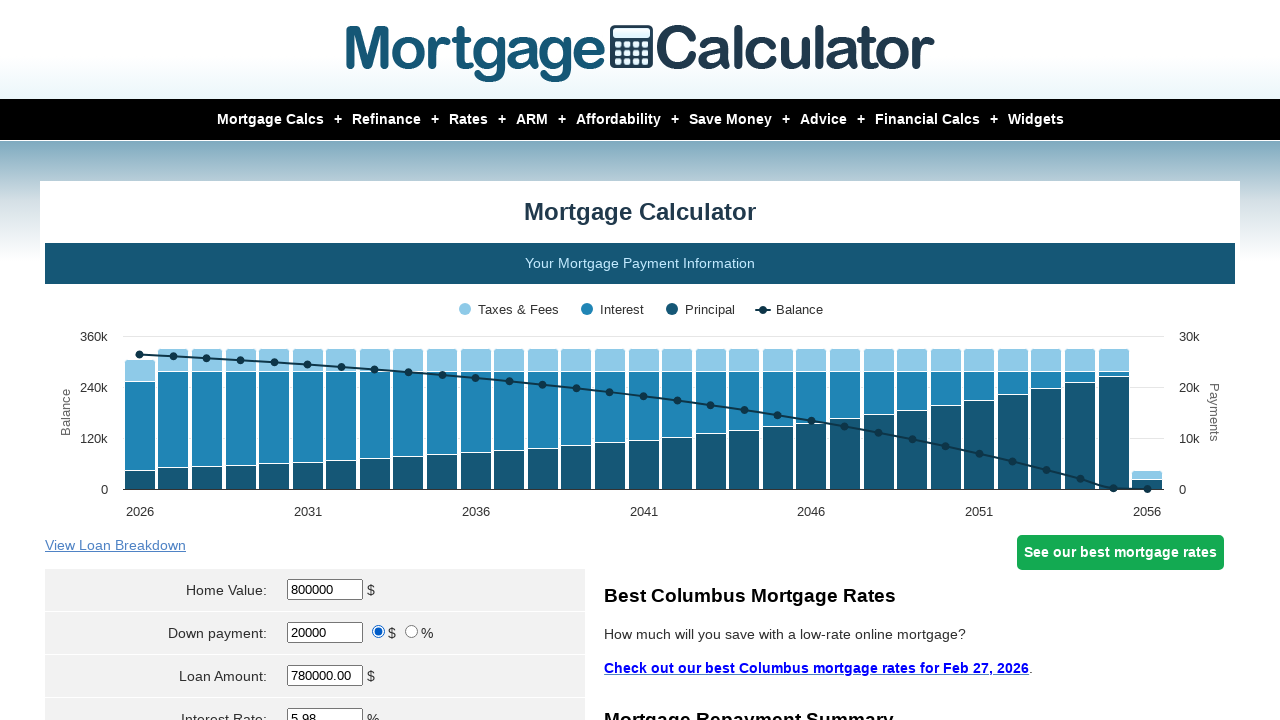

Filled interest rate field with 5% on #intrstsrate
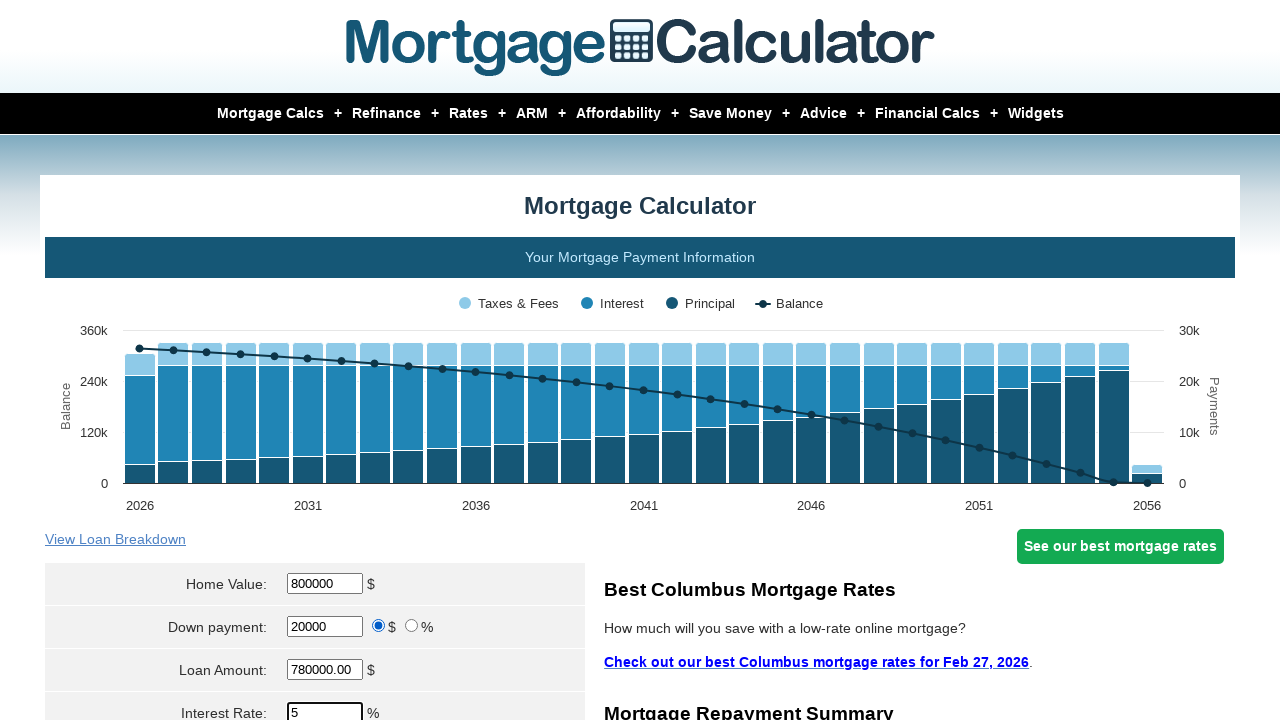

Filled loan term field with 30 years on #loanterm
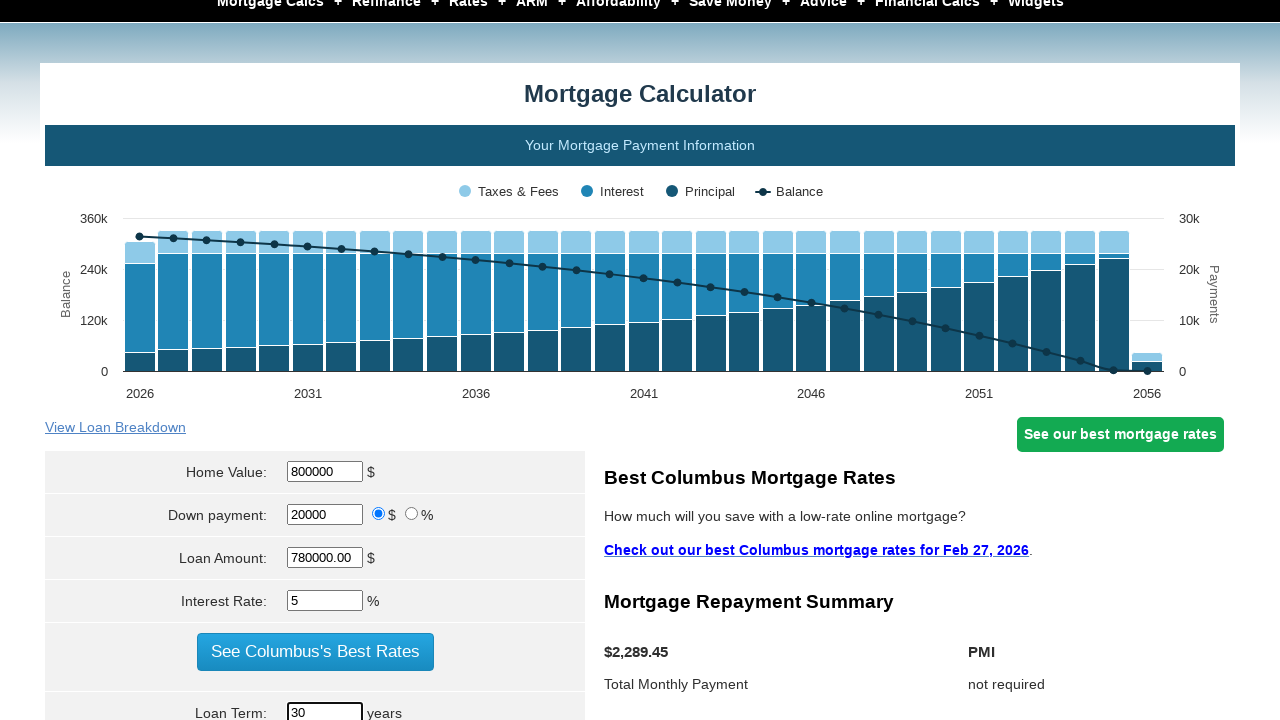

Filled property tax field with $8,000 on #pptytax
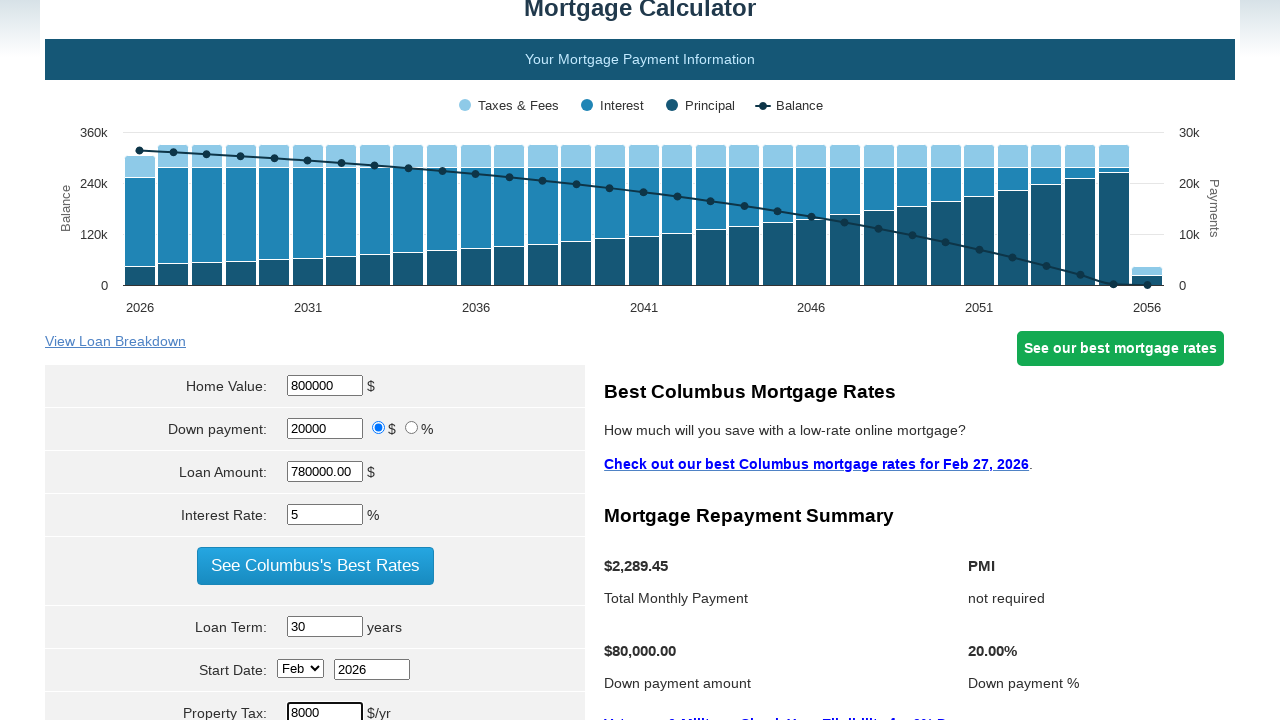

Selected 'Buy' option from the buy/refi dropdown on select[name='param[refiorbuy]']
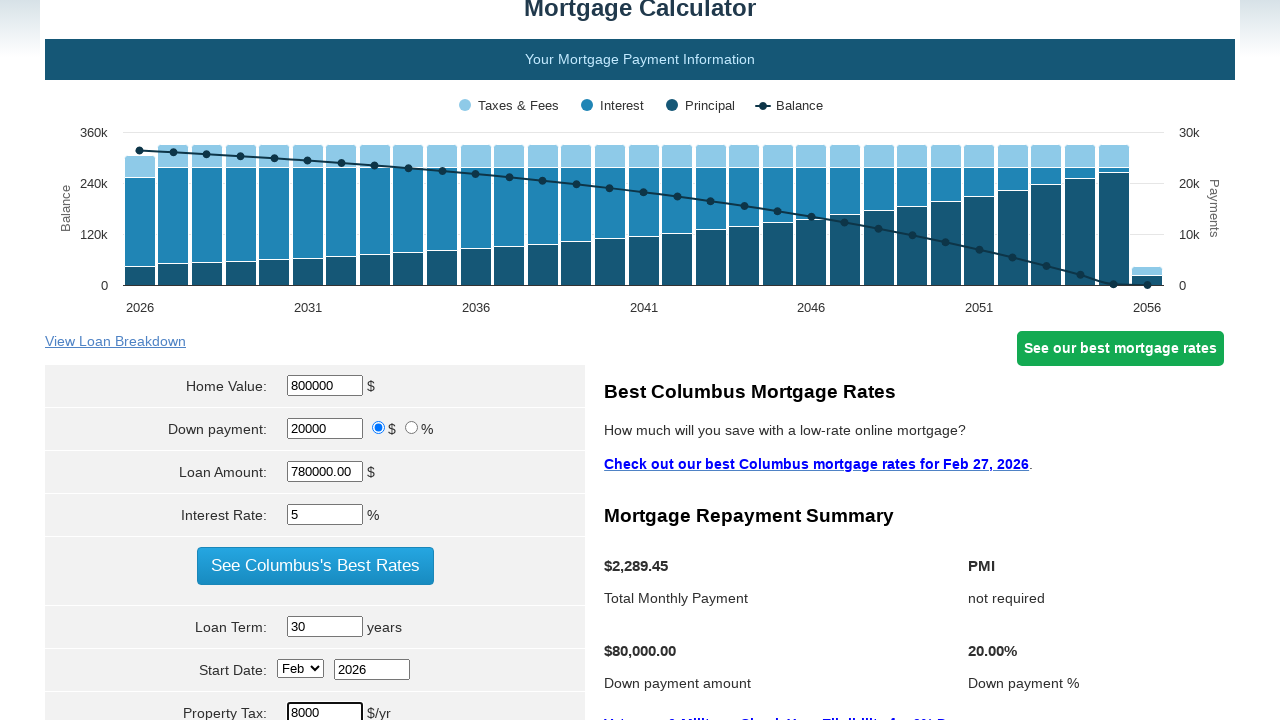

Clicked the Calculate button to compute mortgage results at (315, 360) on input[value='Calculate']
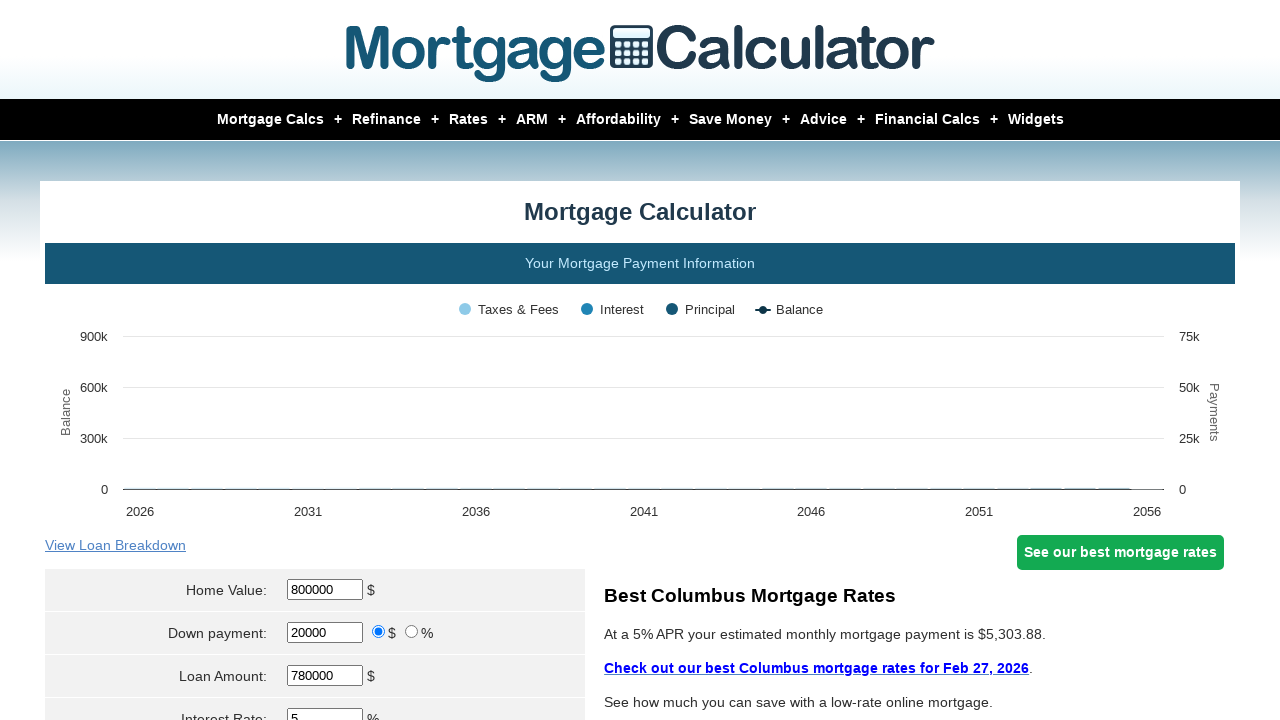

Waited for mortgage calculation results to load
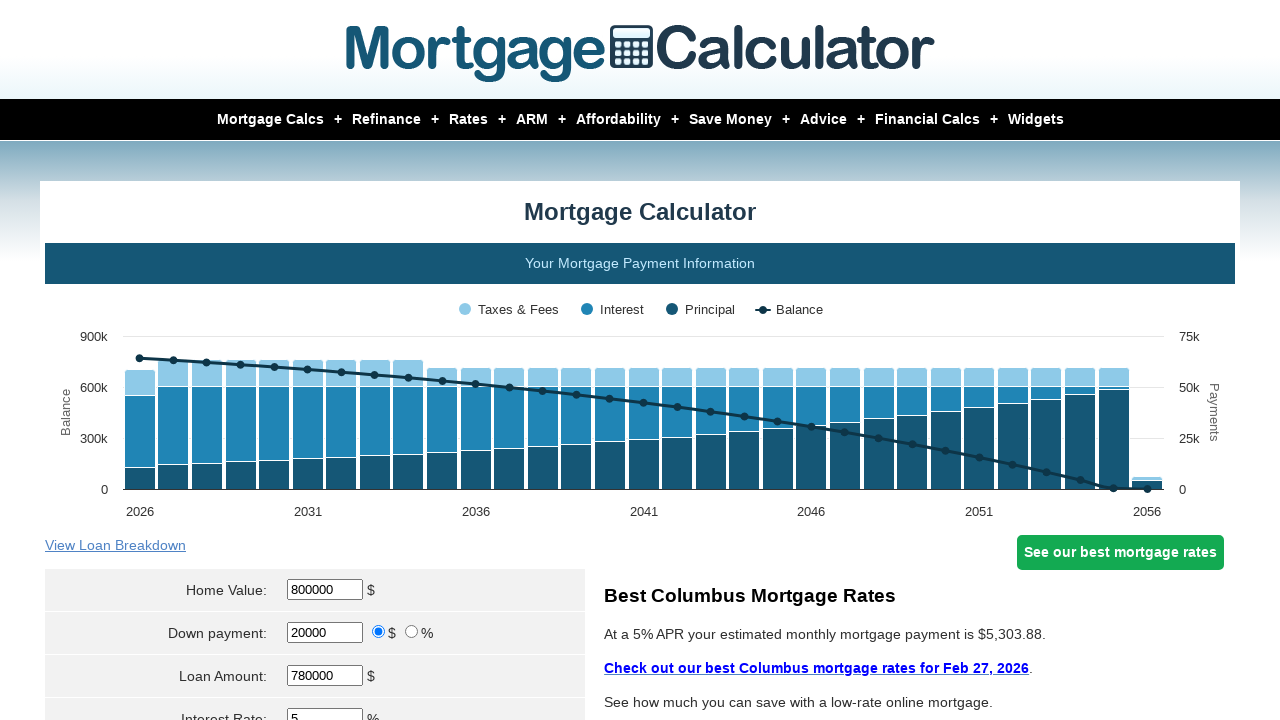

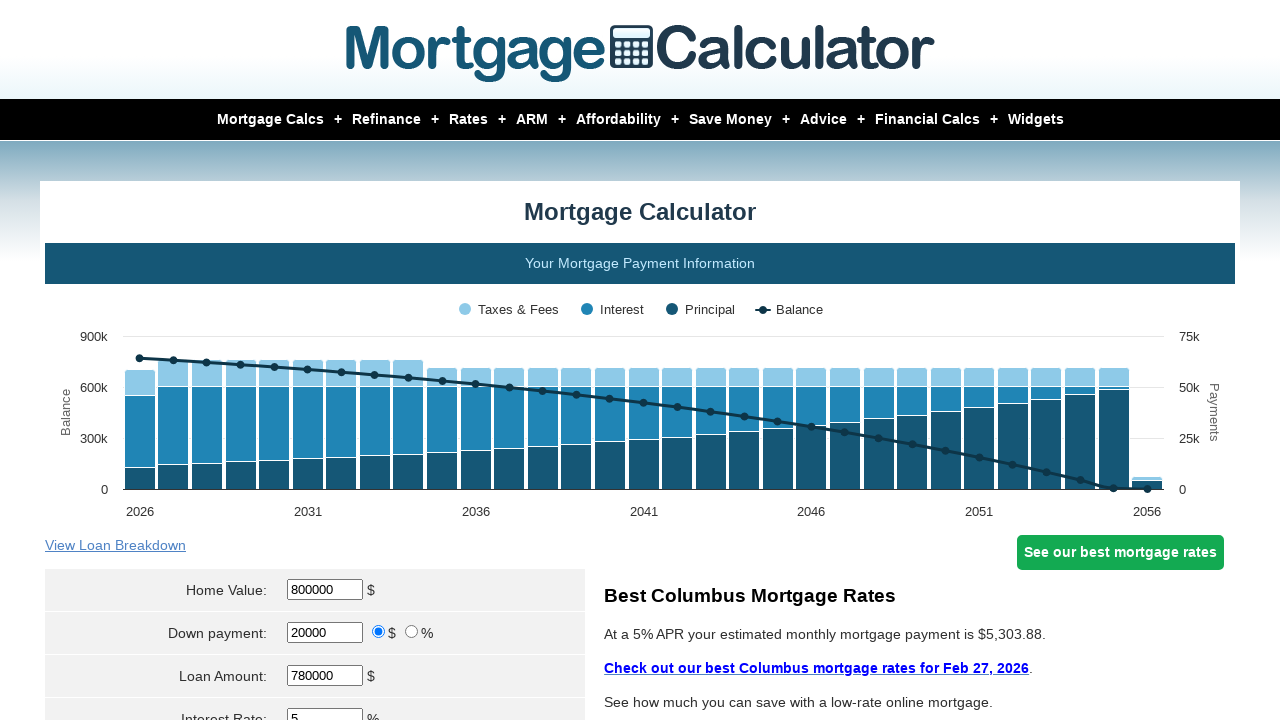